Navigates to the Koel app homepage and verifies the page loads correctly by checking the URL

Starting URL: https://qa.koel.app/

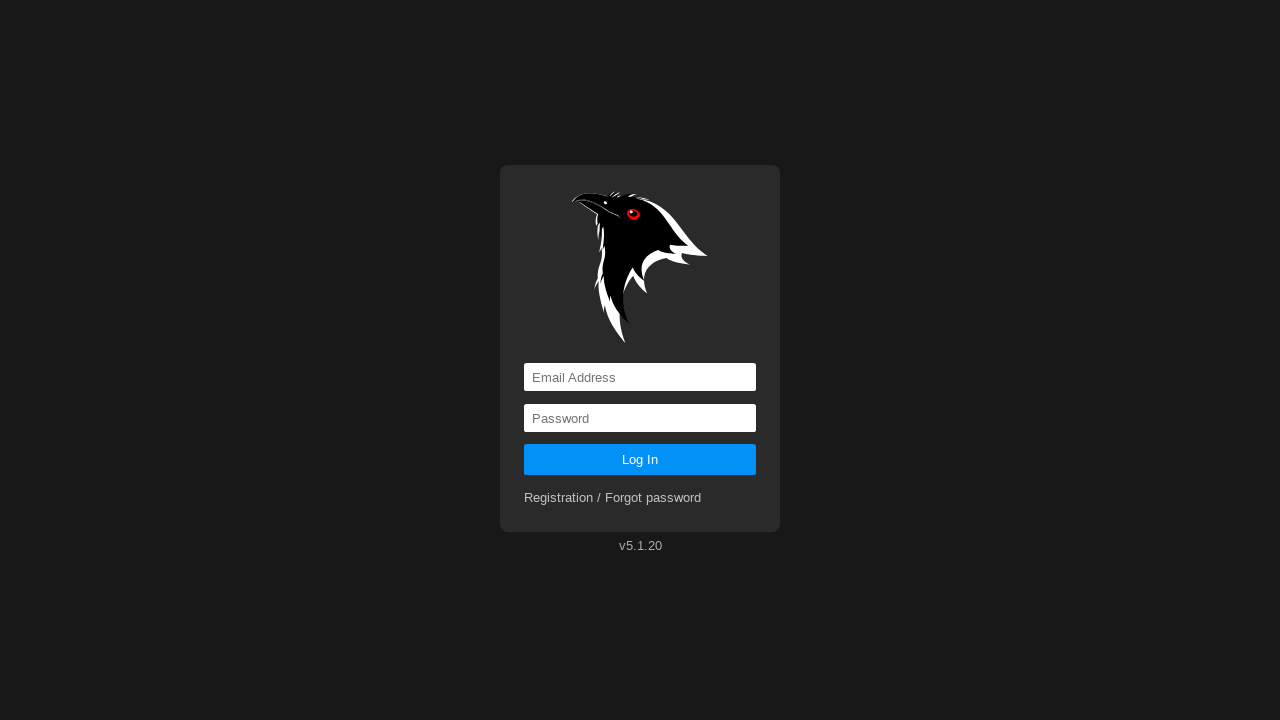

Waited for page to load with networkidle state
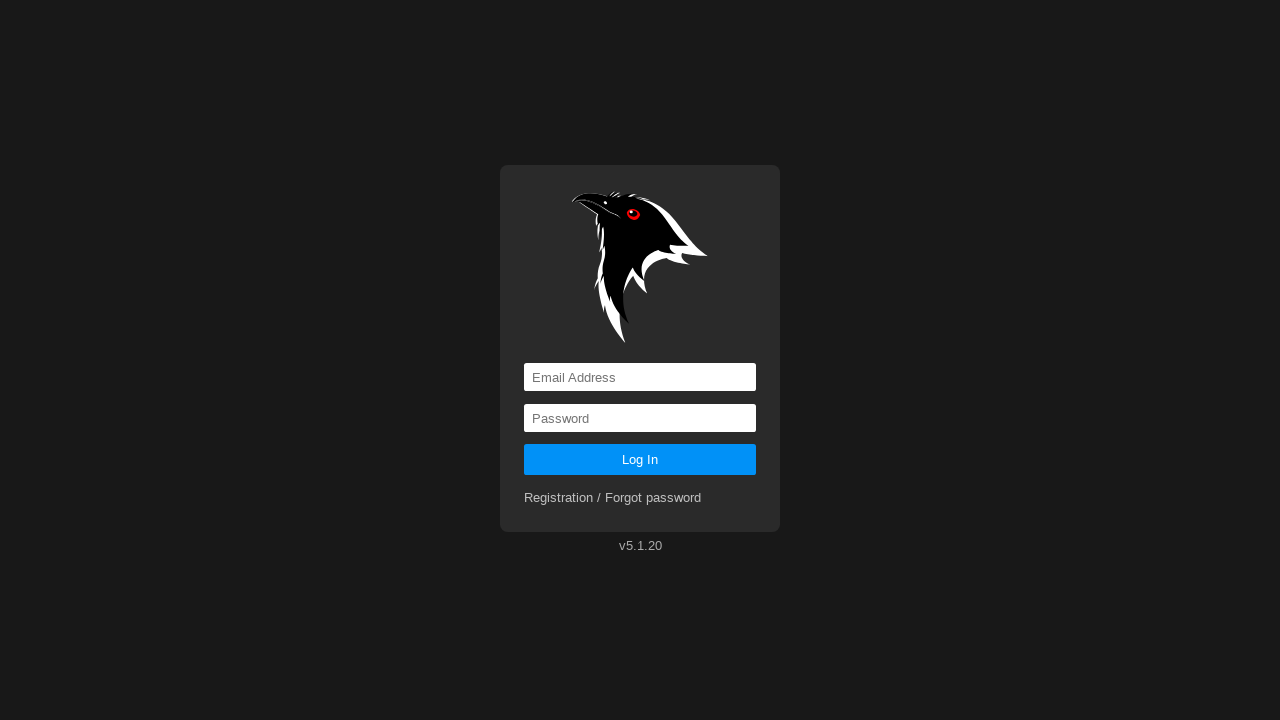

Verified URL is https://qa.koel.app/
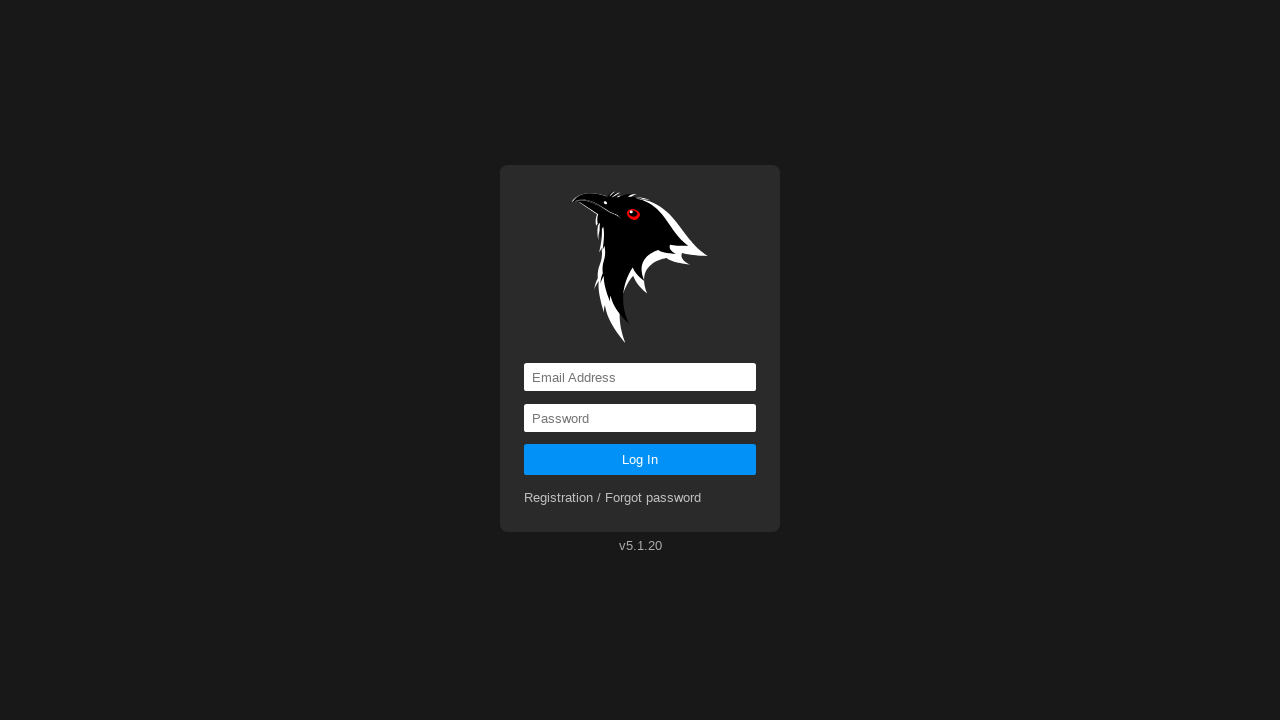

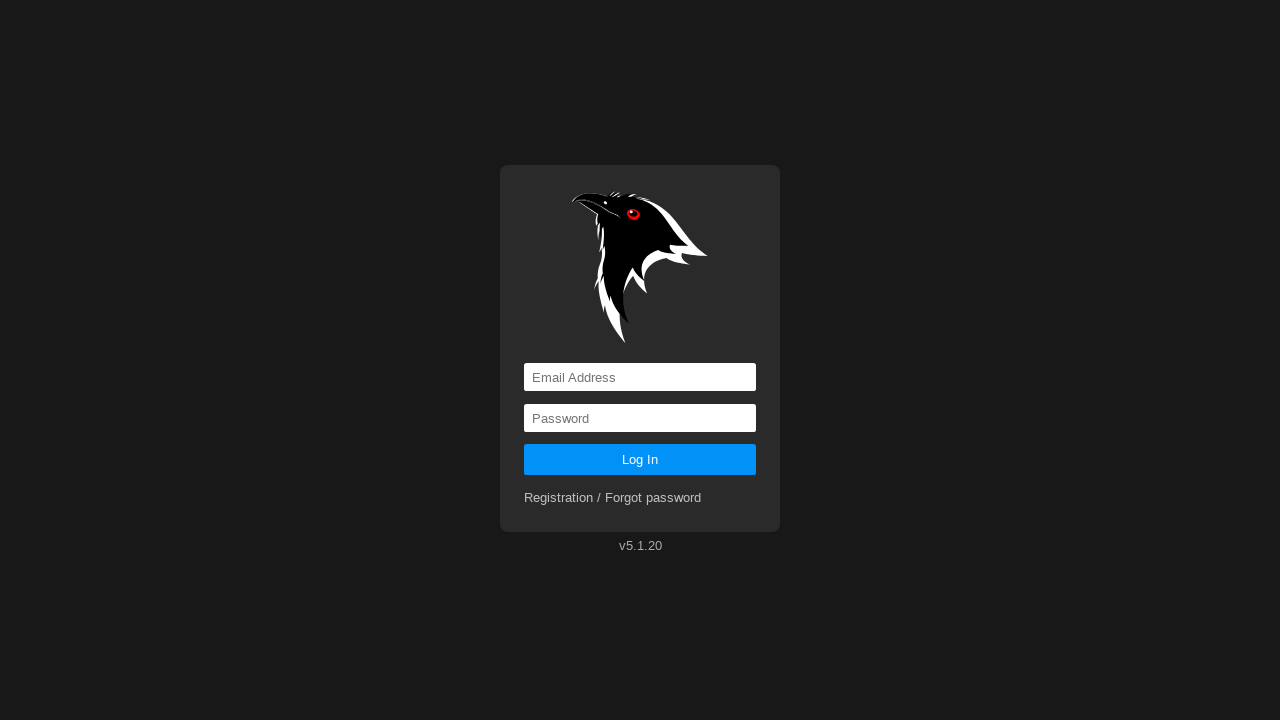